Tests scrolling functionality by scrolling the main window down 500 pixels and then scrolling within a fixed-header table element to test nested scrollable containers.

Starting URL: https://rahulshettyacademy.com/AutomationPractice/

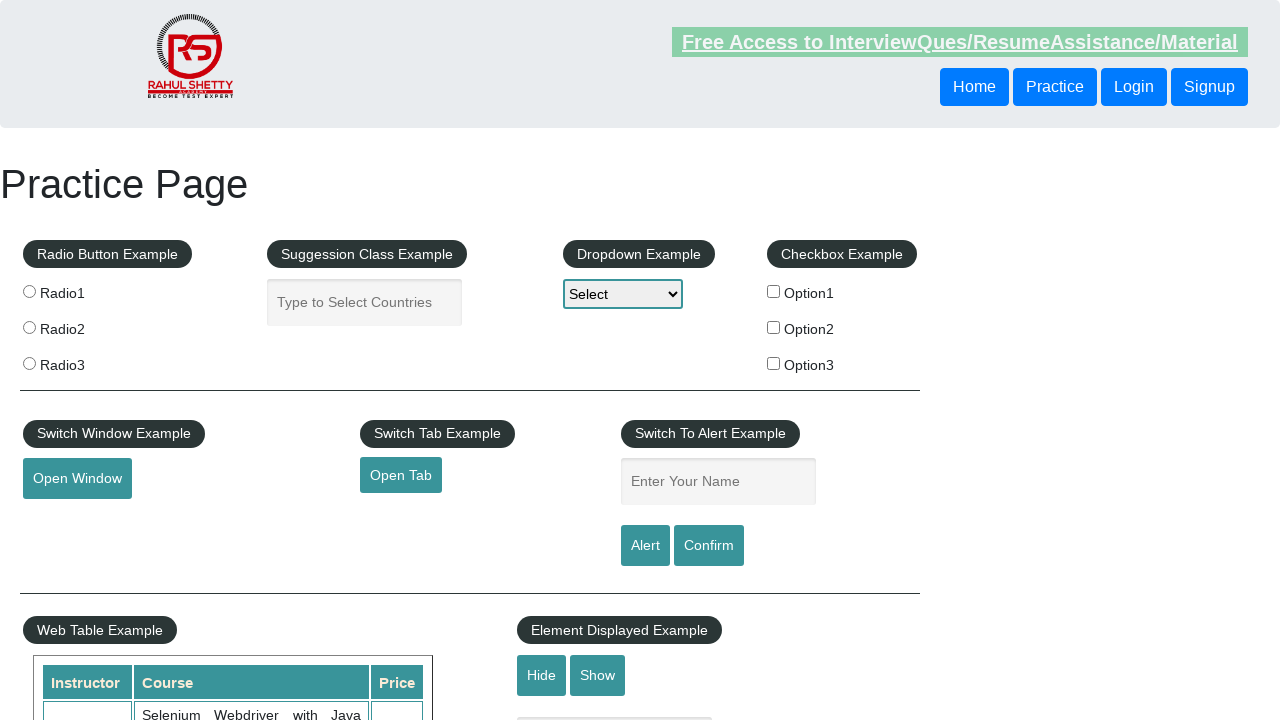

Scrolled main window down 500 pixels
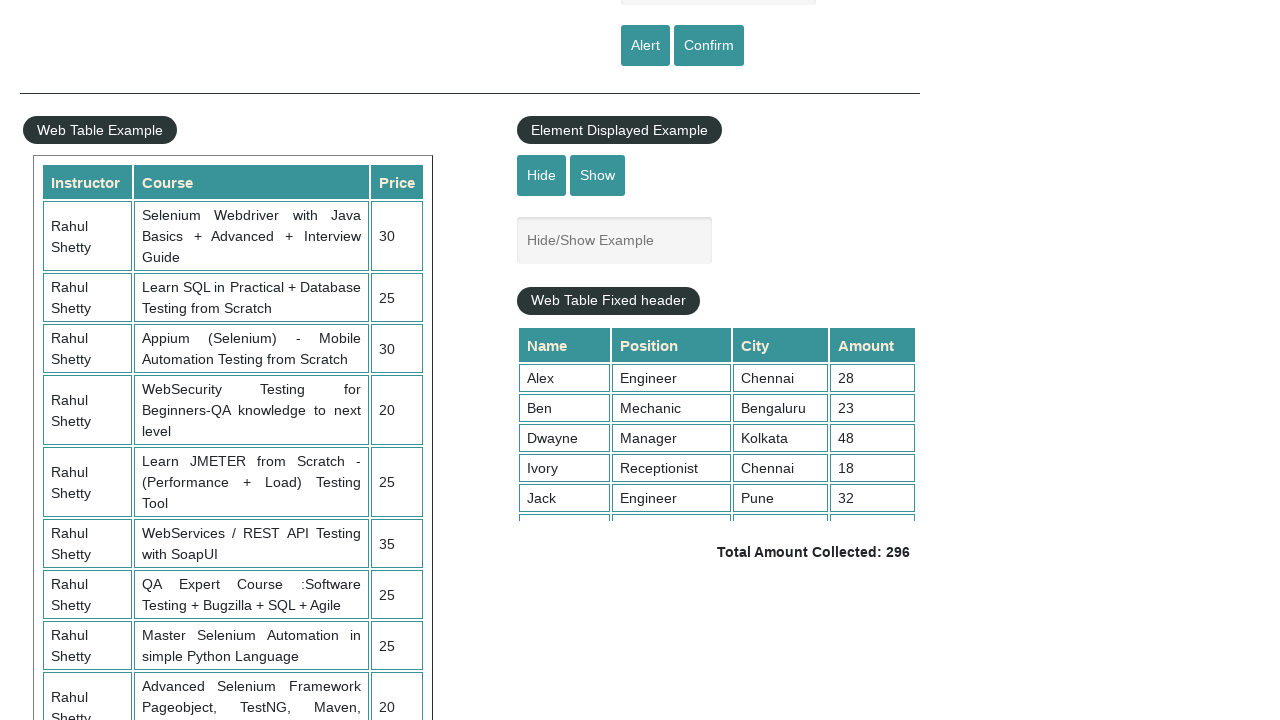

Waited 1 second for main window scroll to complete
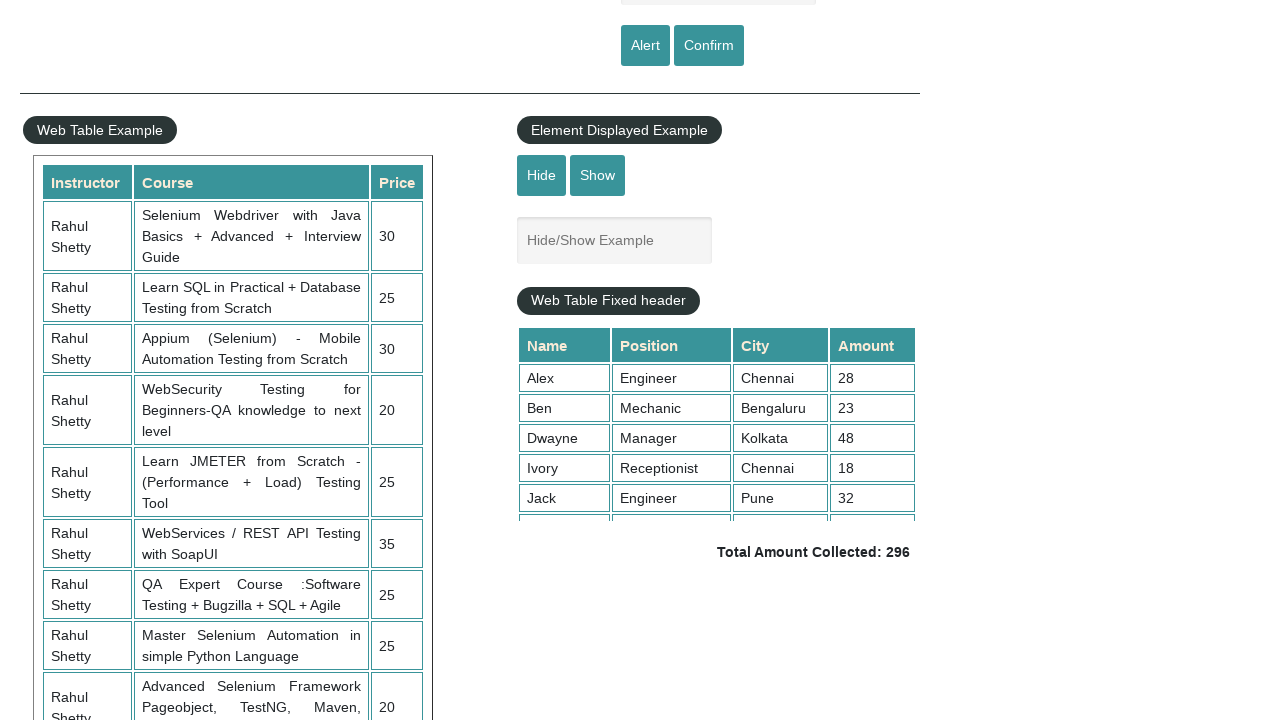

Scrolled fixed-header table element to 5000 pixels
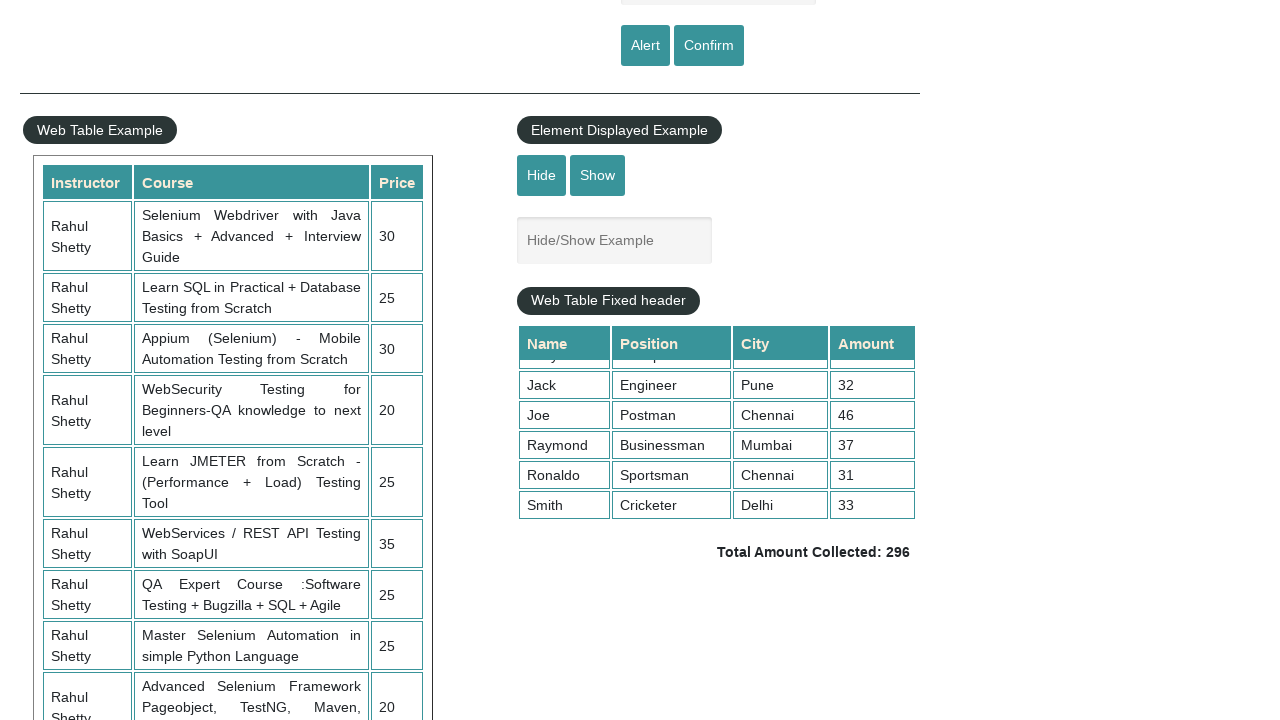

Waited 1 second for table scroll to complete
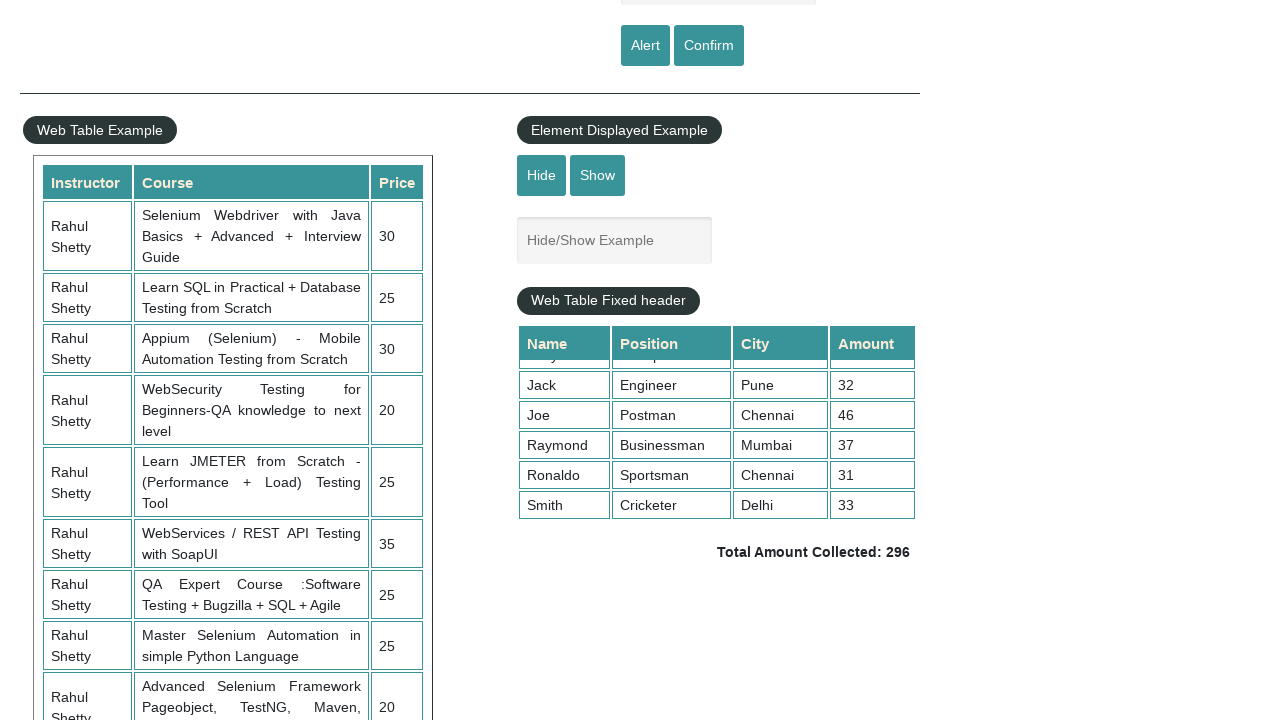

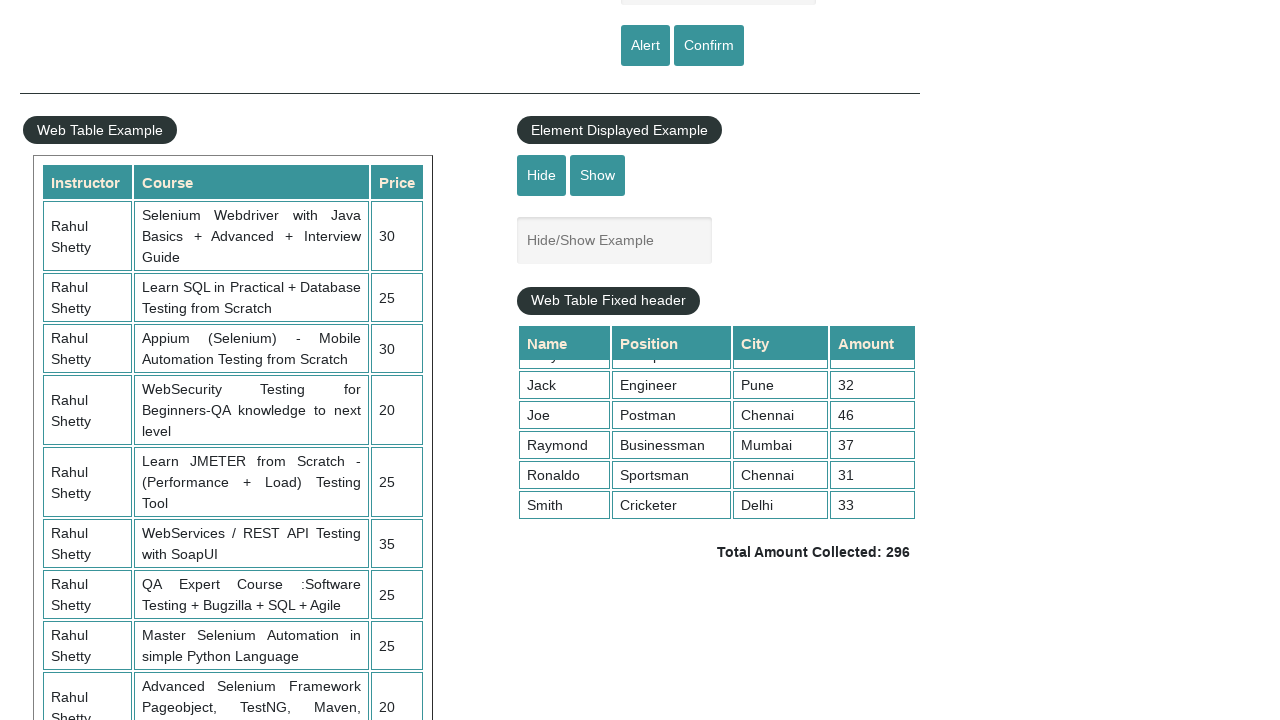